Tests drag and drop functionality by dragging an element from source to target location

Starting URL: https://www.leafground.com/drag.xhtml

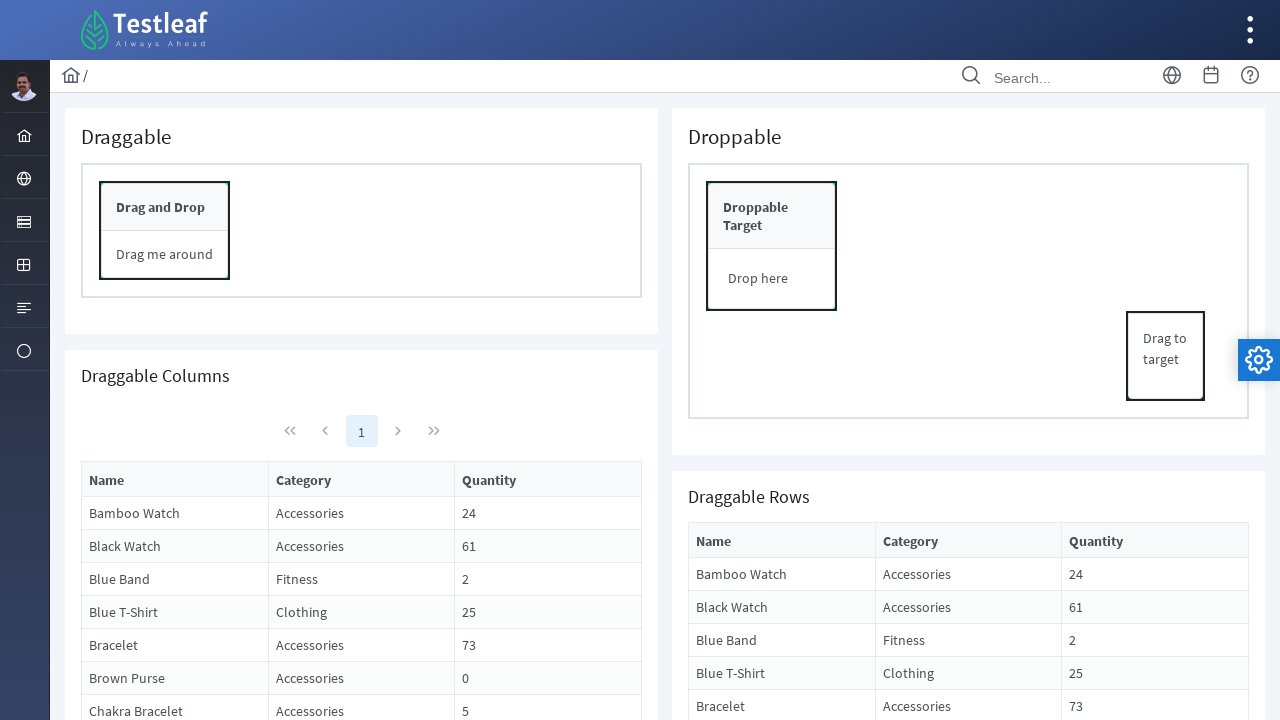

Located the drag source element
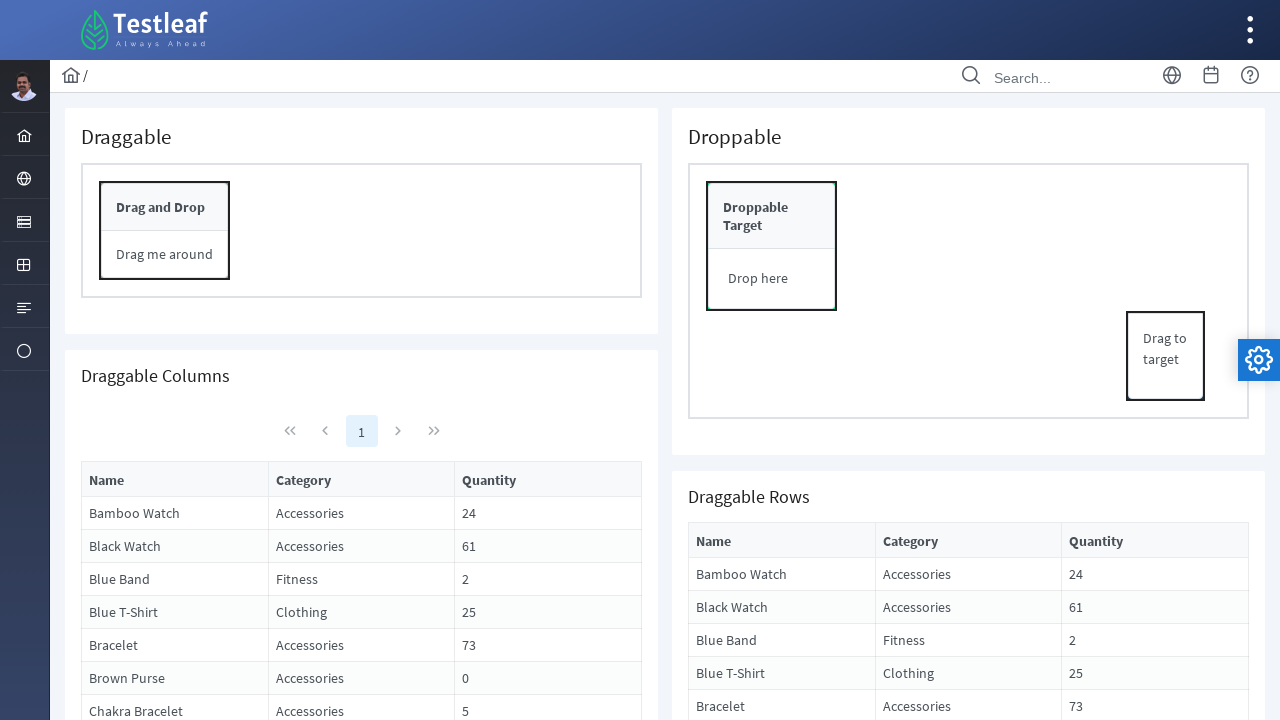

Located the drag target element
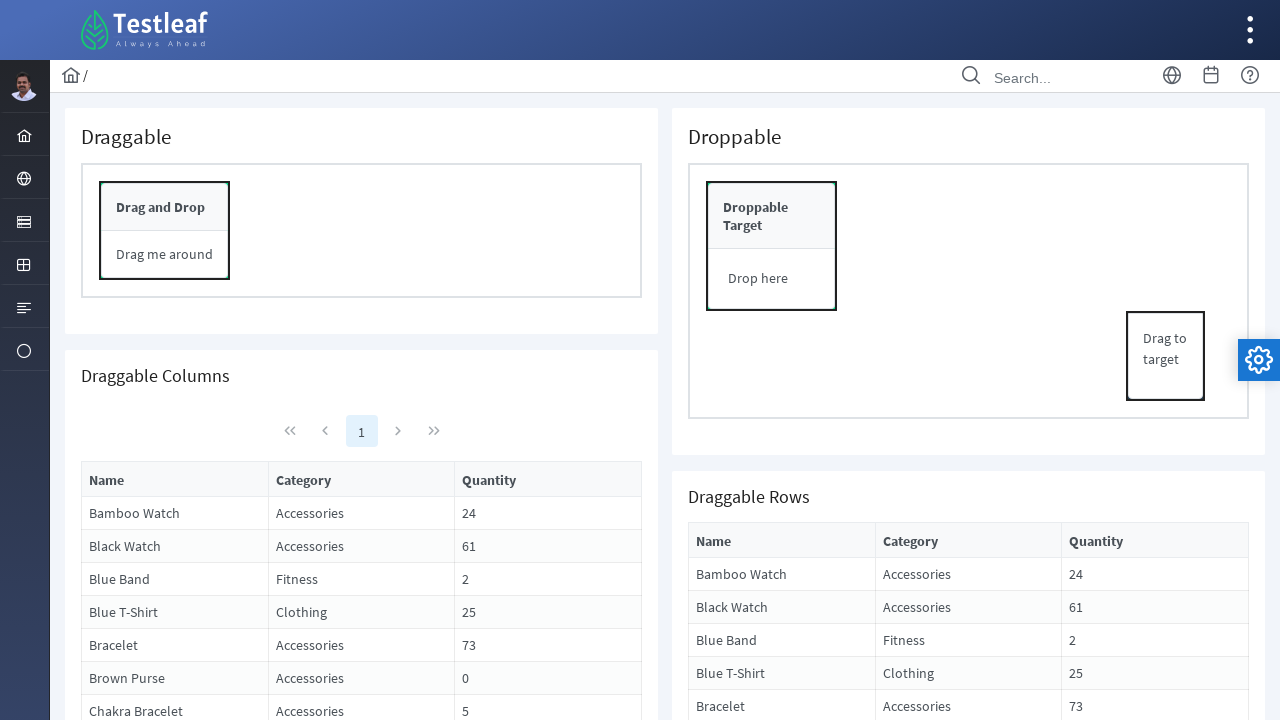

Dragged source element to target location at (772, 246)
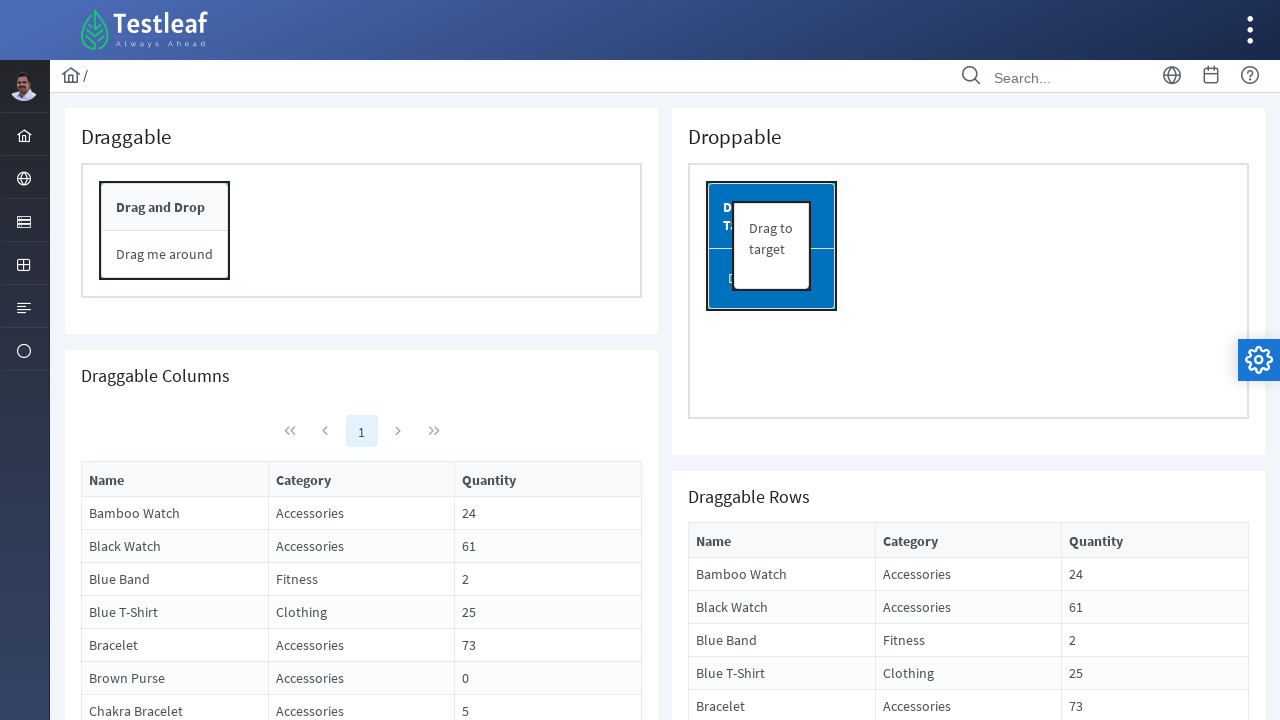

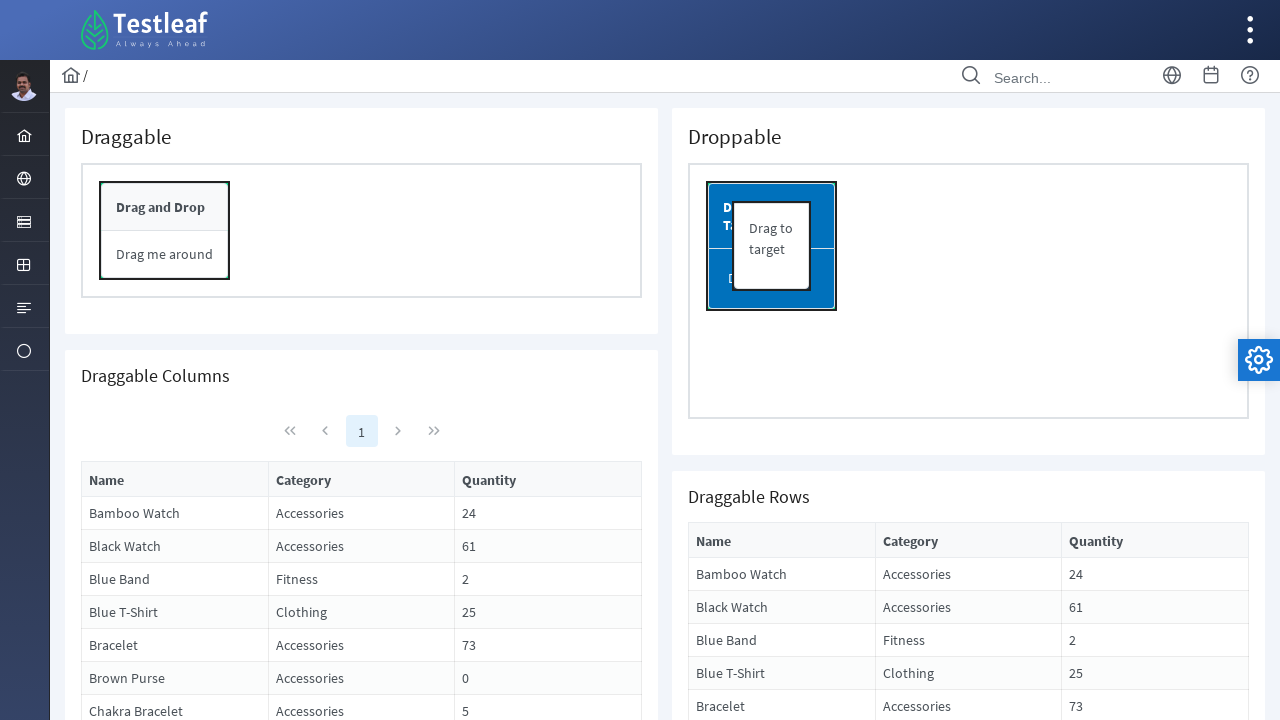